Tests navigation on Playwright documentation site by clicking the "Get started" link and verifying the Installation heading appears.

Starting URL: https://playwright.dev/

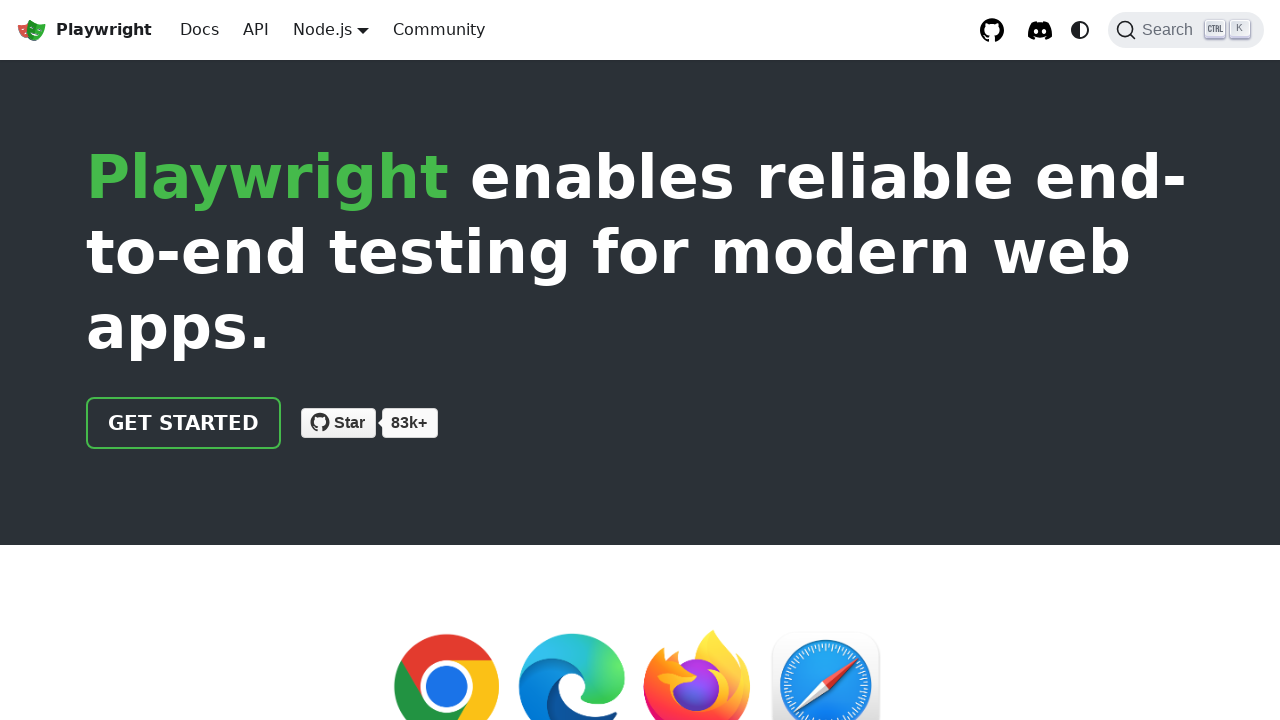

Clicked 'Get started' link on Playwright documentation homepage at (184, 423) on internal:role=link[name="Get started"i]
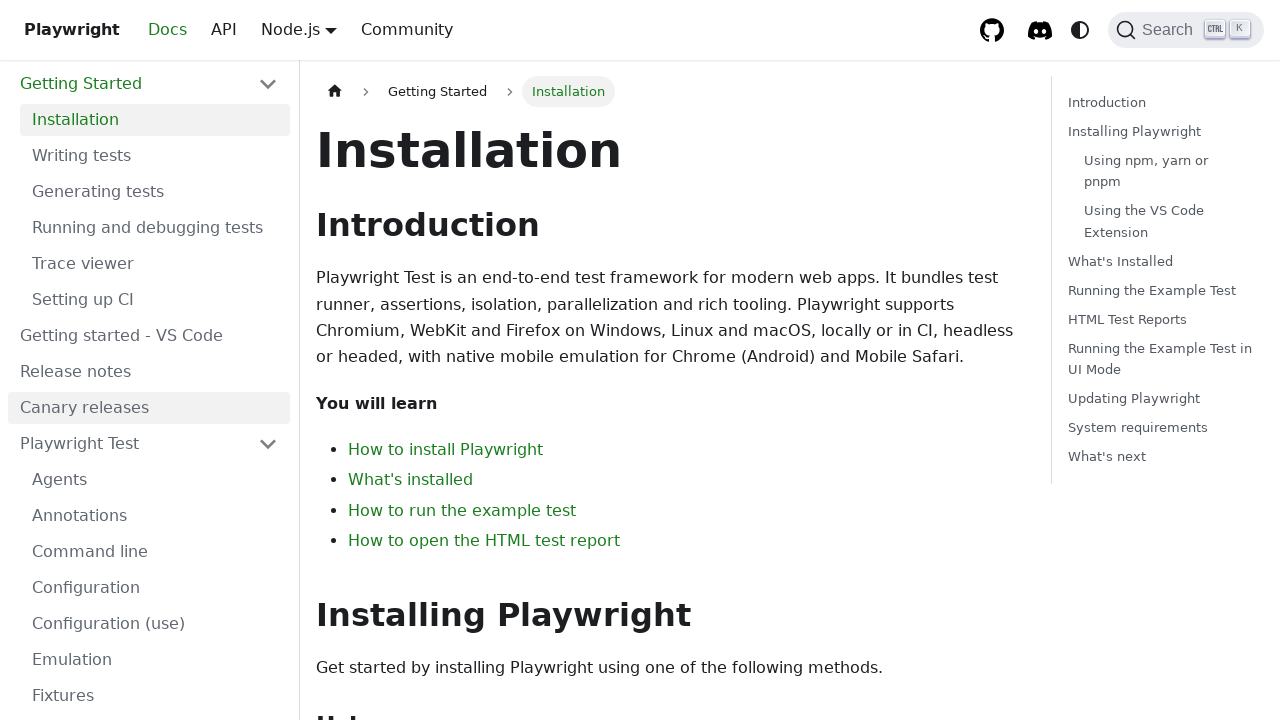

Installation heading appeared on page
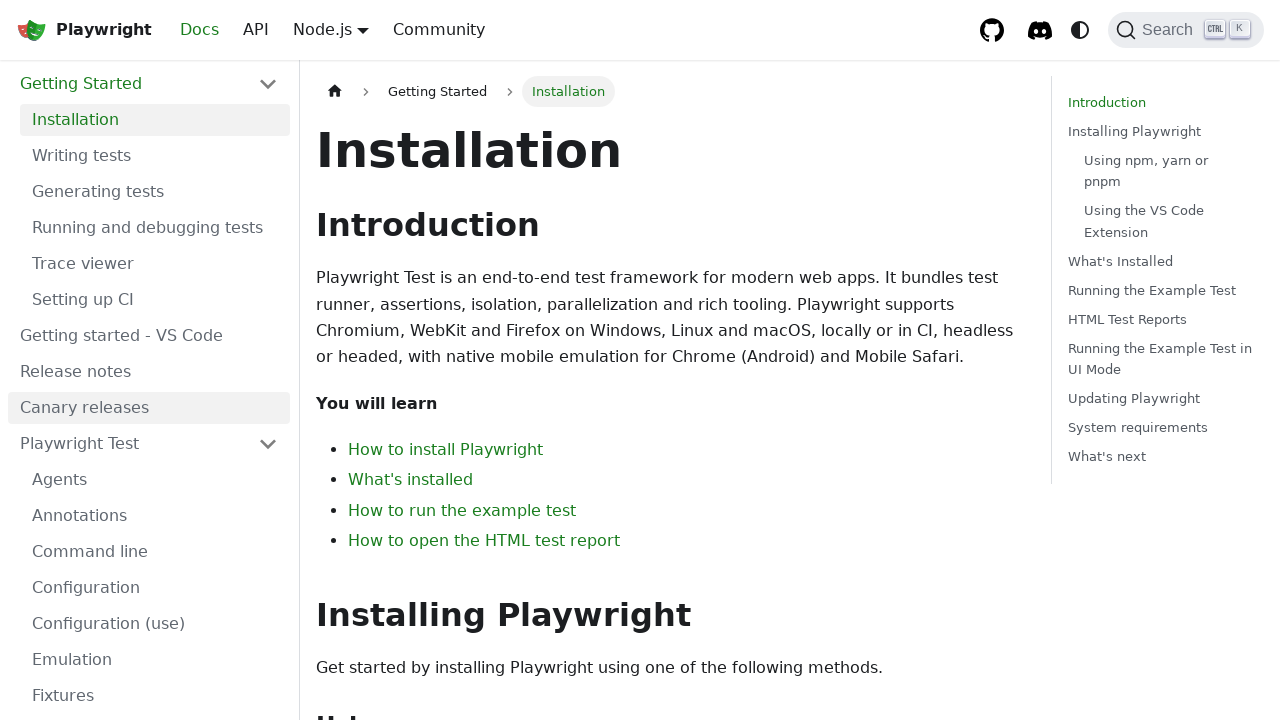

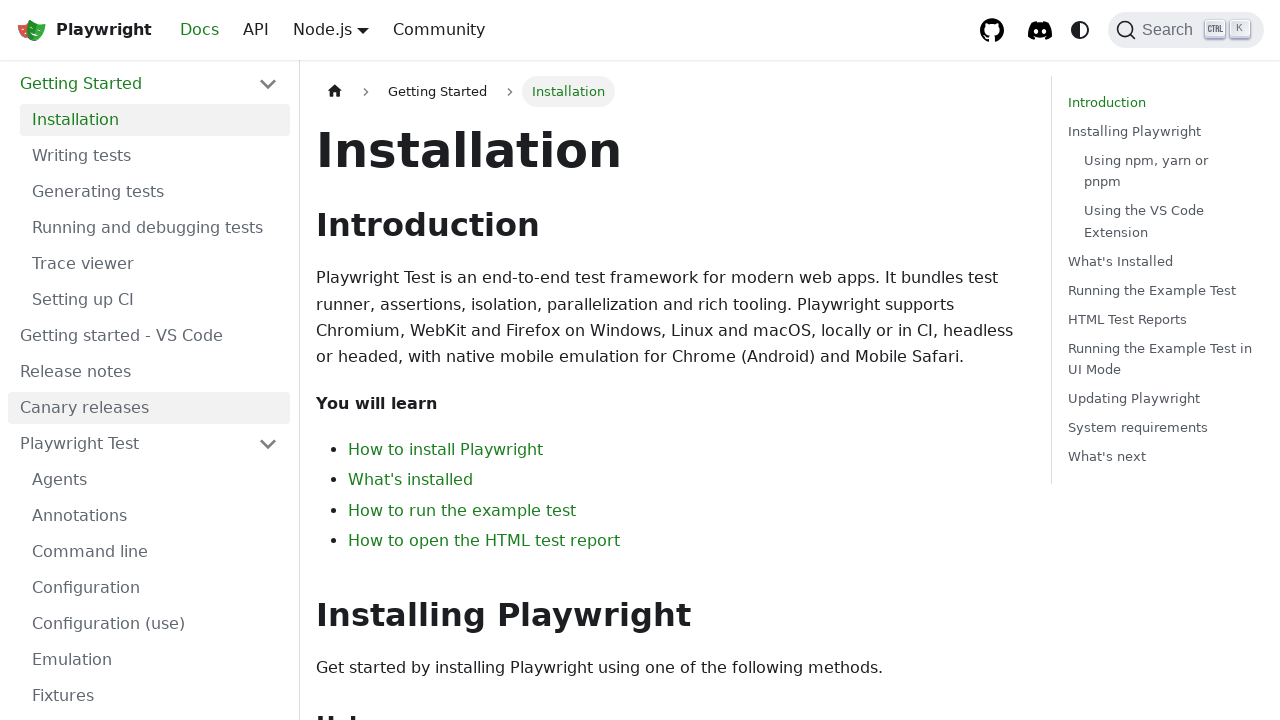